Tests navigation by clicking on a link with text "compendiumdev" on the omayo blogspot page

Starting URL: https://omayo.blogspot.com/

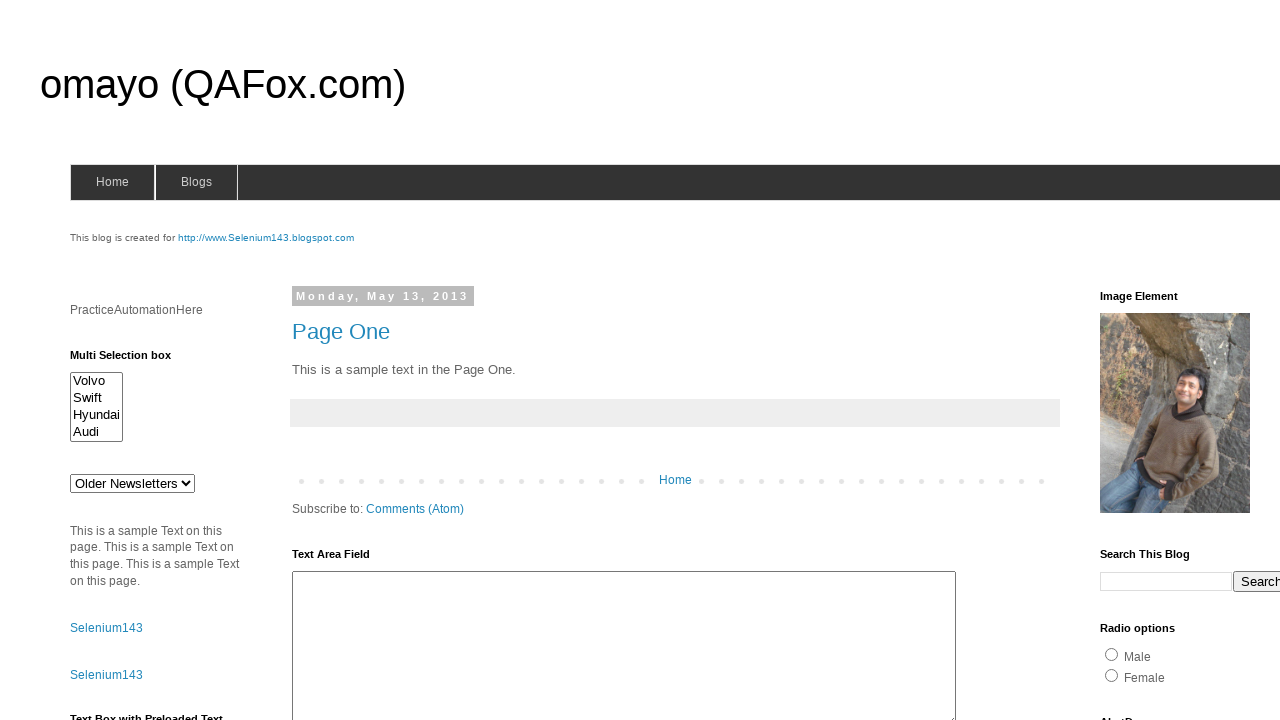

Clicked on the 'compendiumdev' link at (1160, 360) on text=compendiumdev
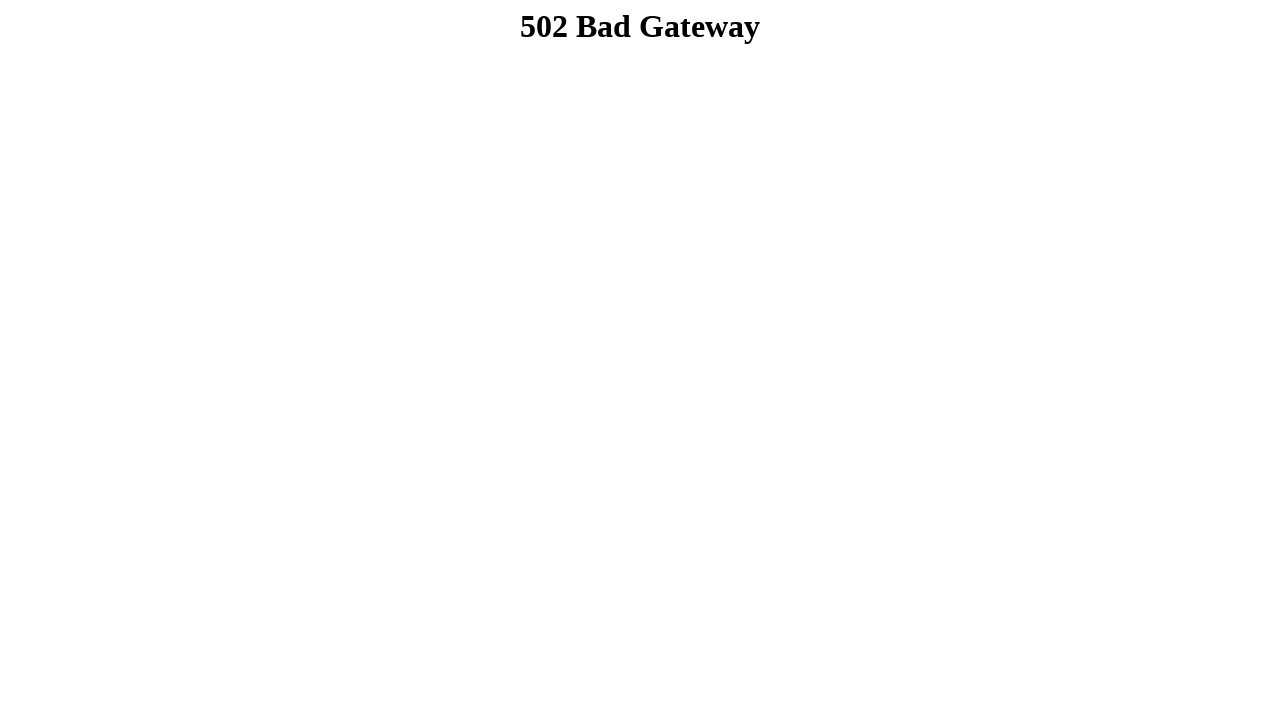

Waited for page to load (domcontentloaded)
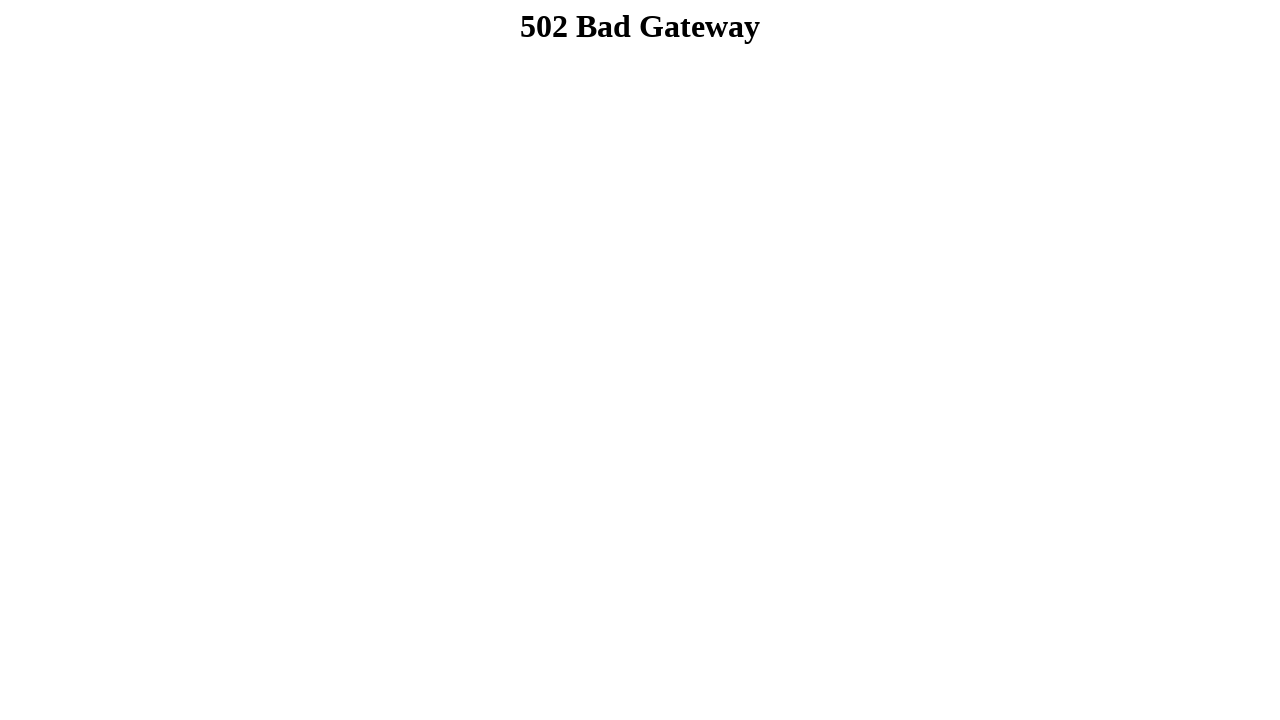

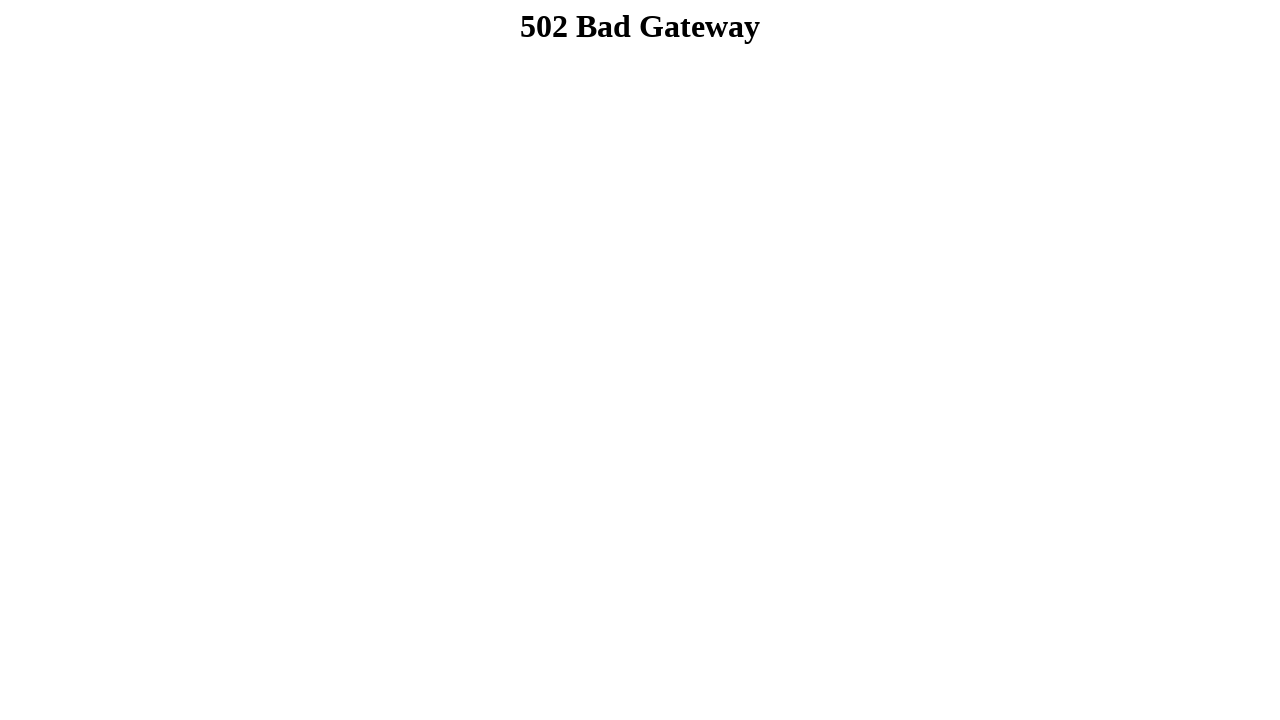